Tests JavaScript confirm alert functionality by clicking a button to trigger the alert, dismissing it, and verifying the result message displays "You clicked: Cancel"

Starting URL: https://the-internet.herokuapp.com/javascript_alerts

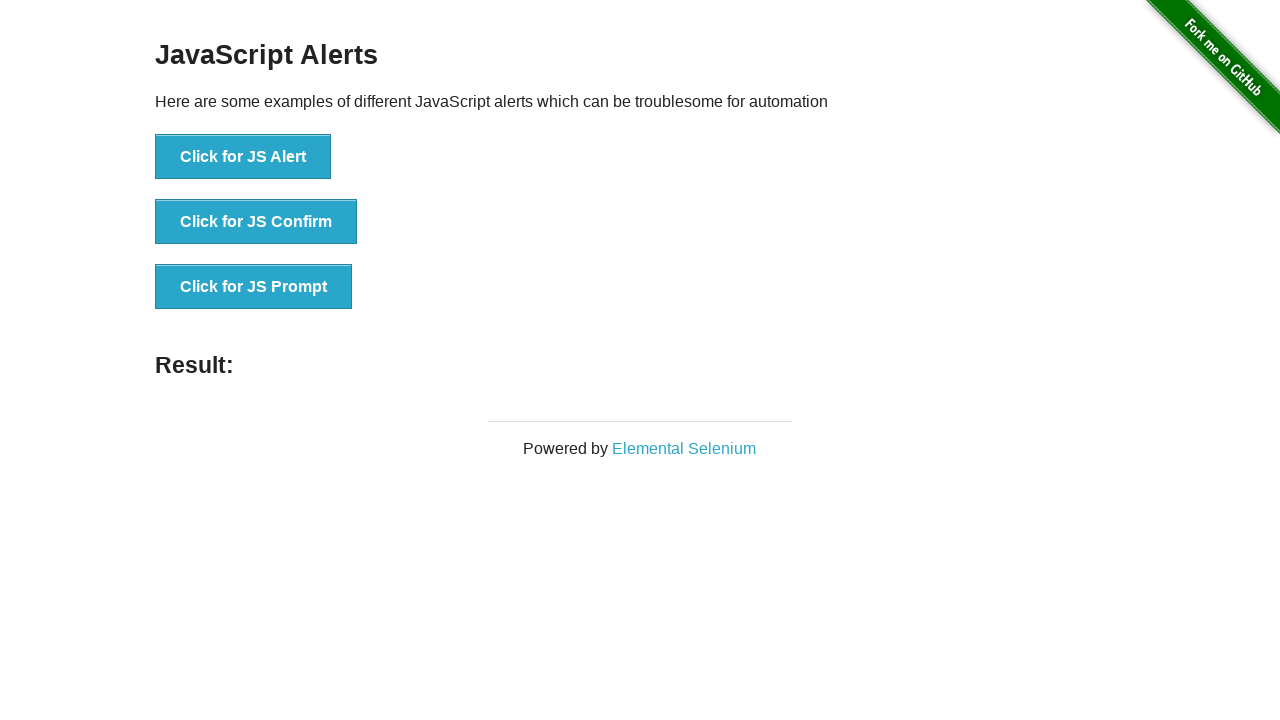

Clicked the JS Confirm button to trigger the confirm alert at (256, 222) on #content > div > ul > li:nth-child(2) > button
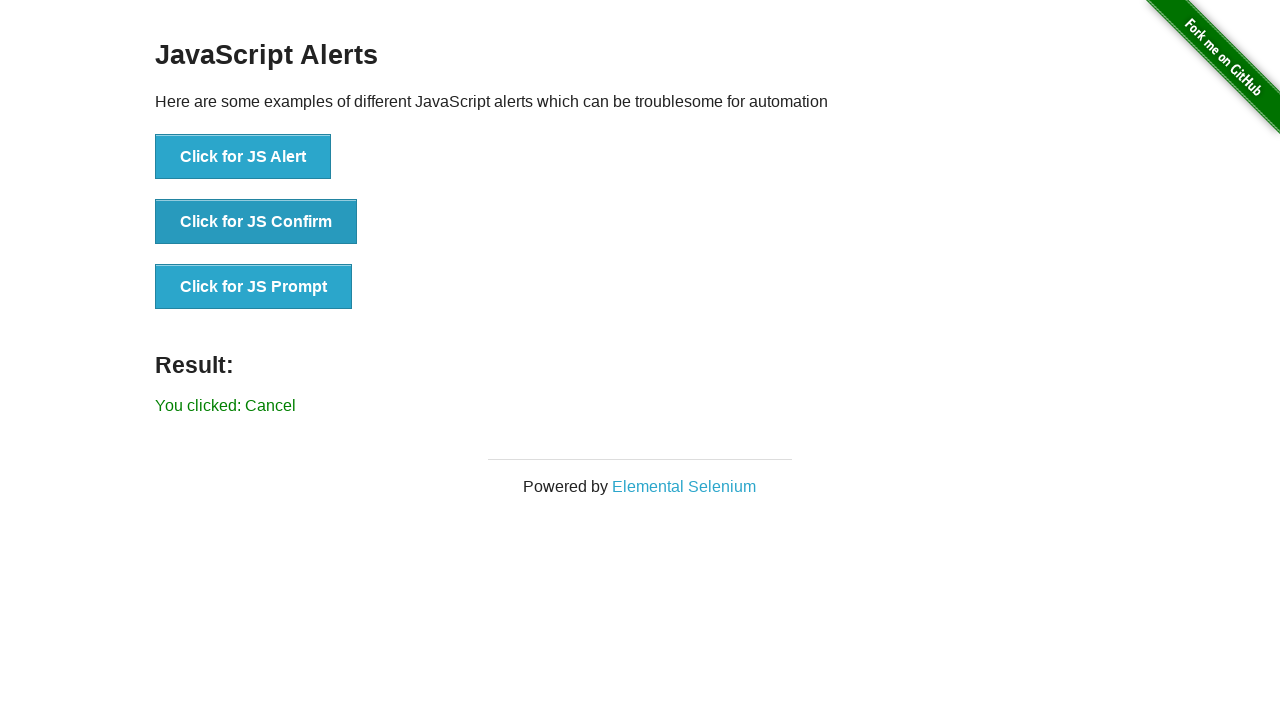

Set up dialog handler to dismiss the confirm alert
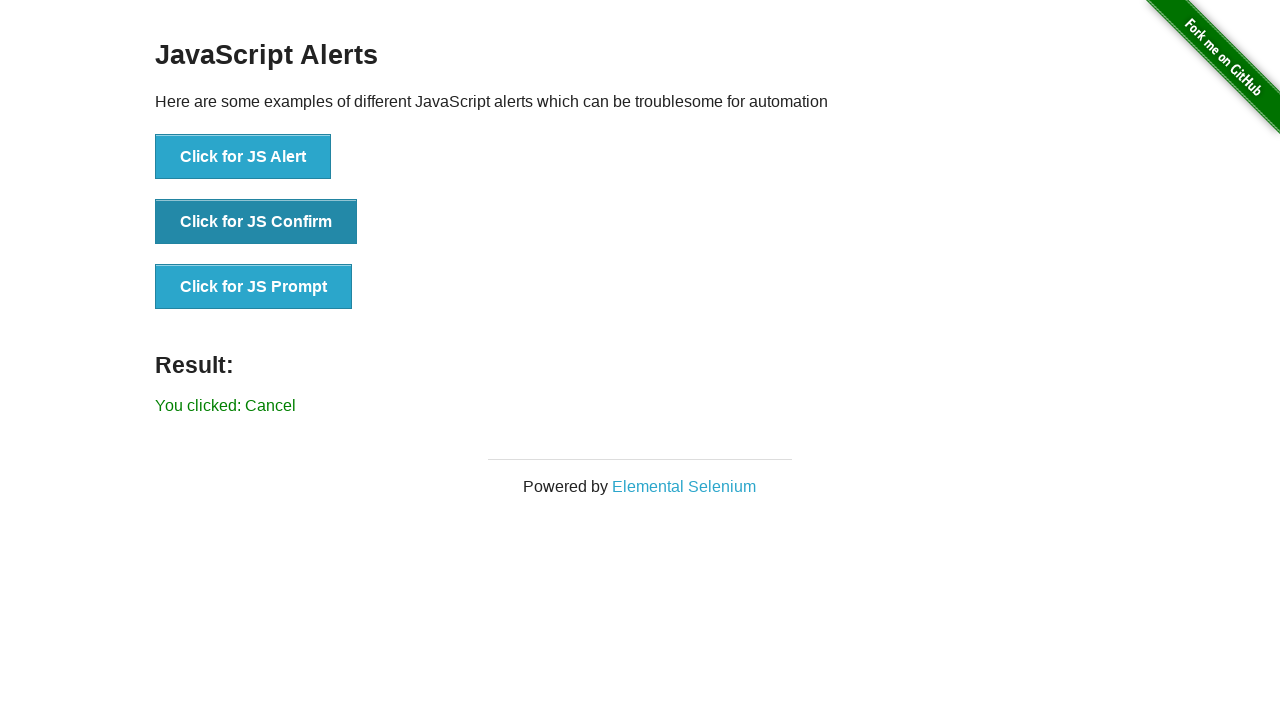

Result message element loaded after dismissing confirm alert
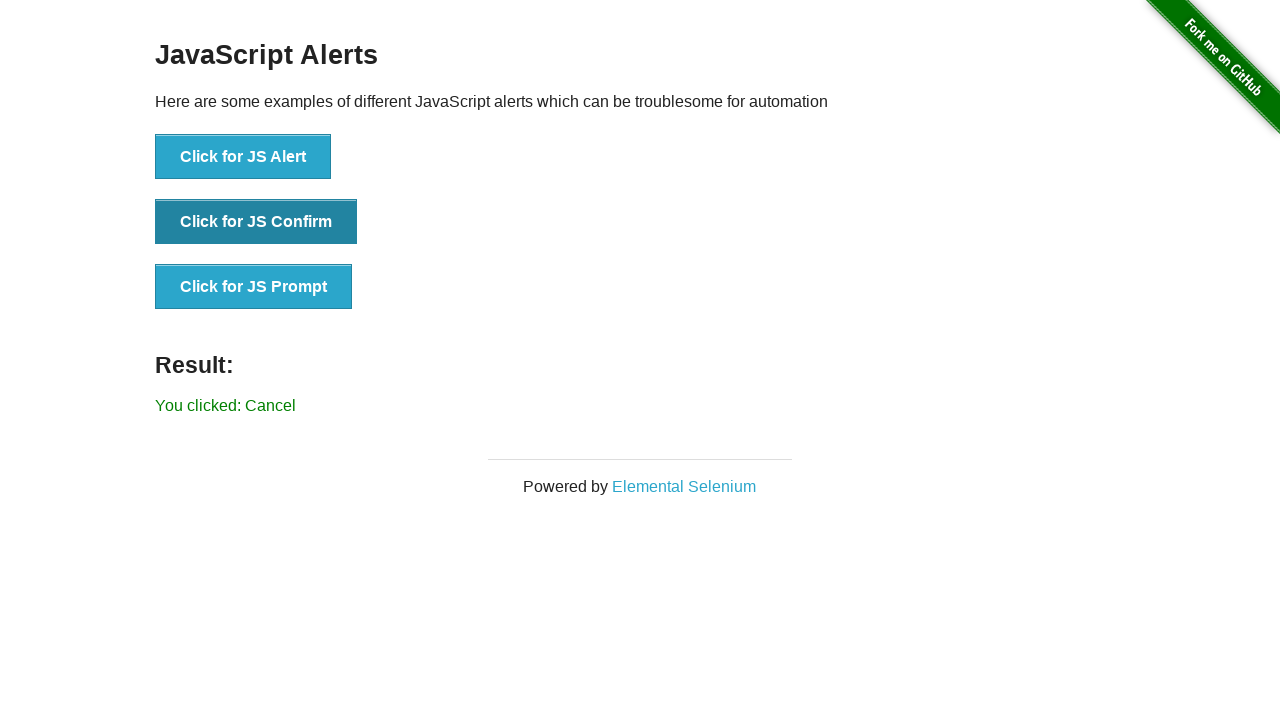

Retrieved result text from the page
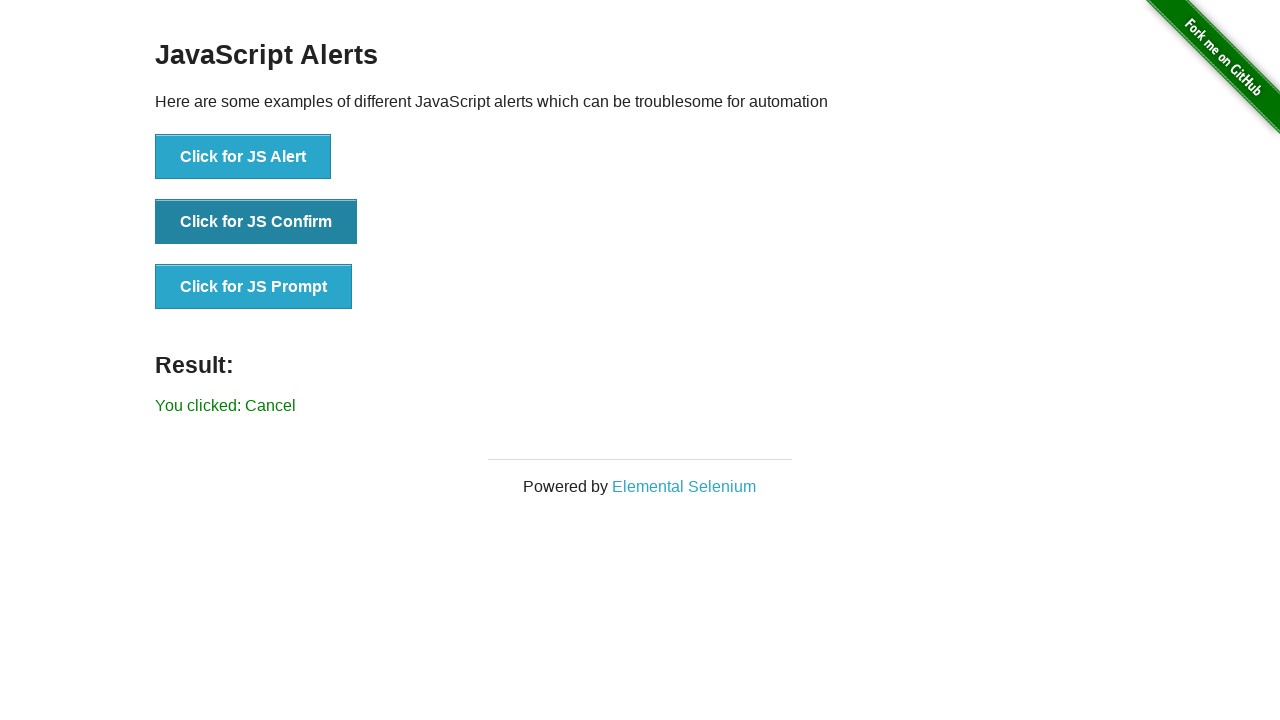

Verified result text displays 'You clicked: Cancel'
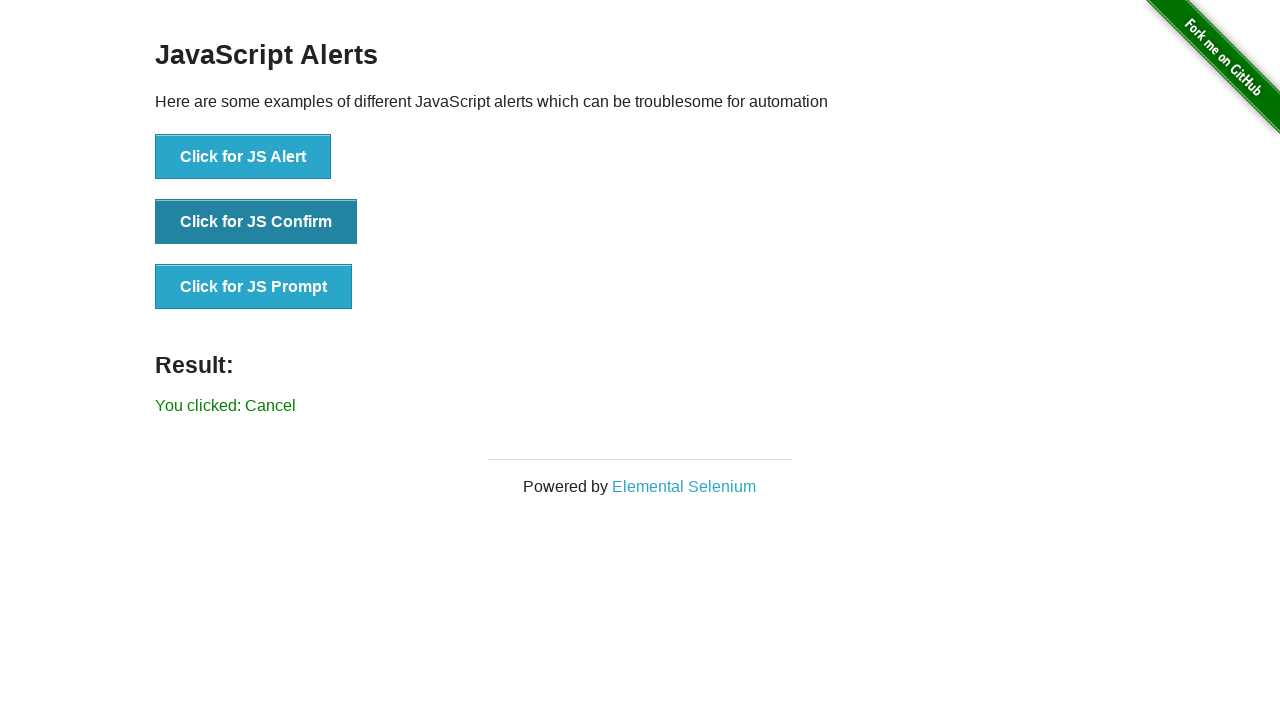

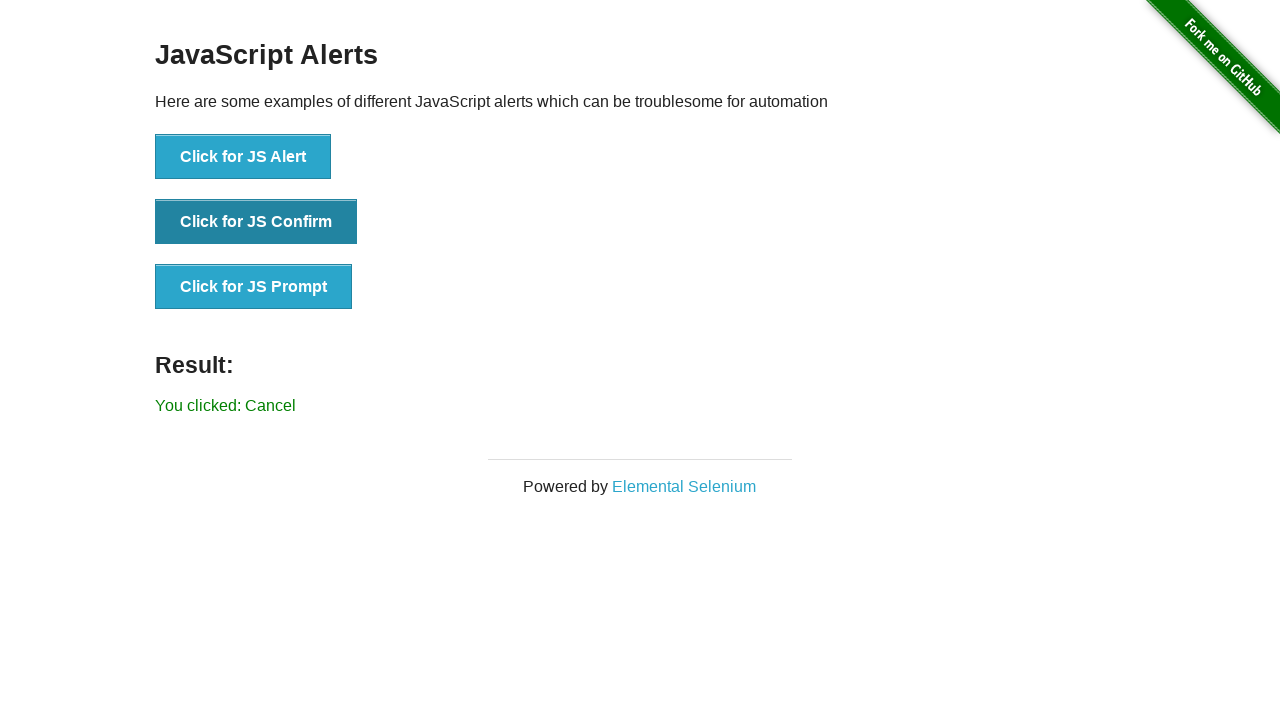